Tests that the complete all checkbox updates state when individual items are completed or cleared.

Starting URL: https://demo.playwright.dev/todomvc

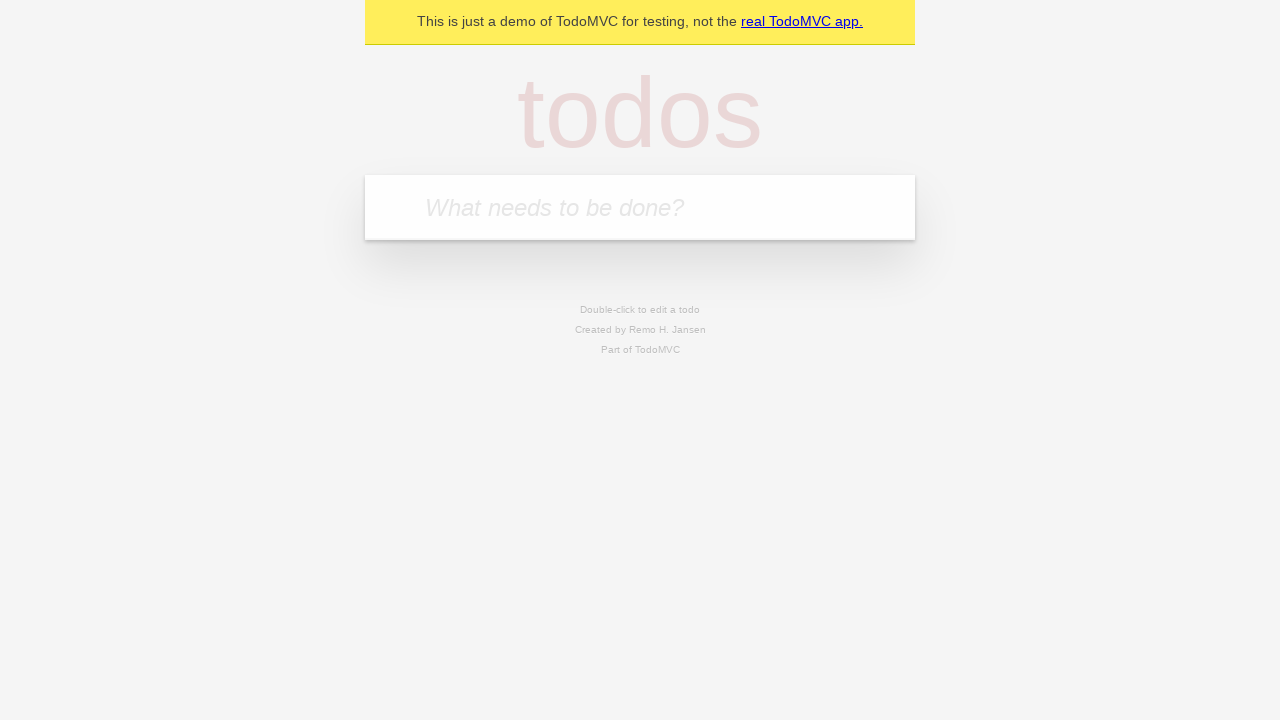

Filled todo input with 'buy some cheese' on internal:attr=[placeholder="What needs to be done?"i]
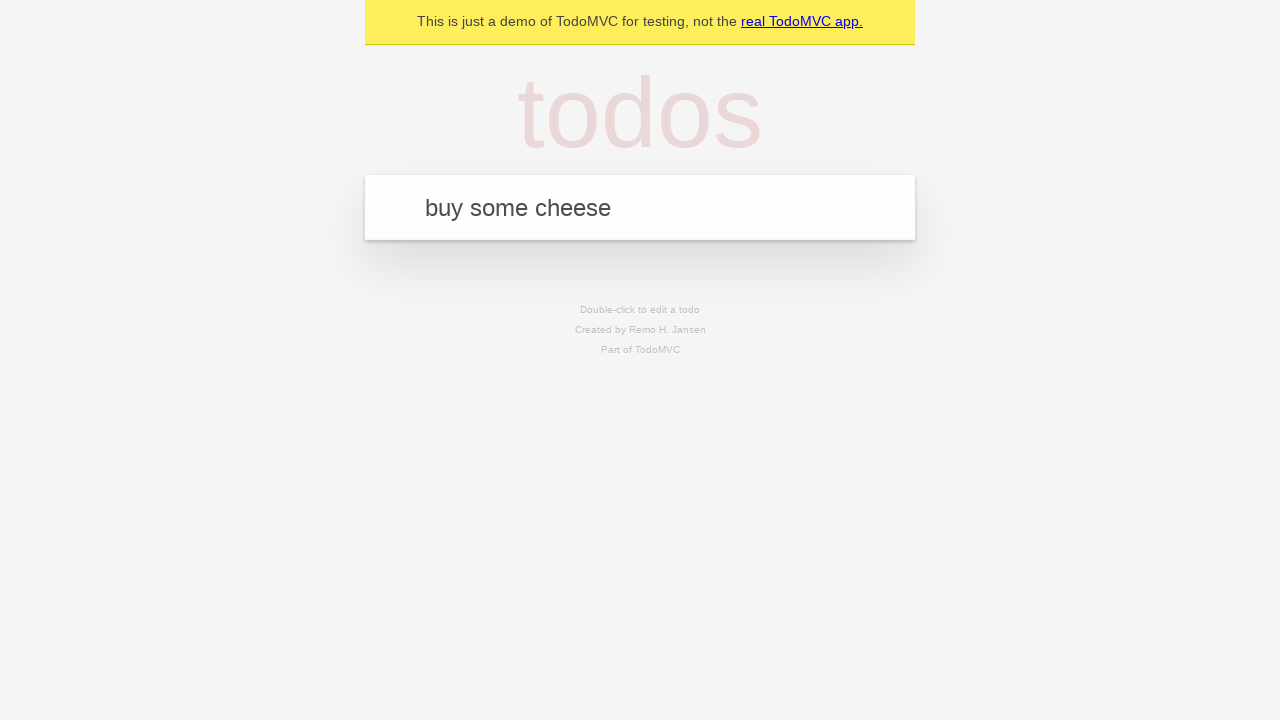

Pressed Enter to add first todo on internal:attr=[placeholder="What needs to be done?"i]
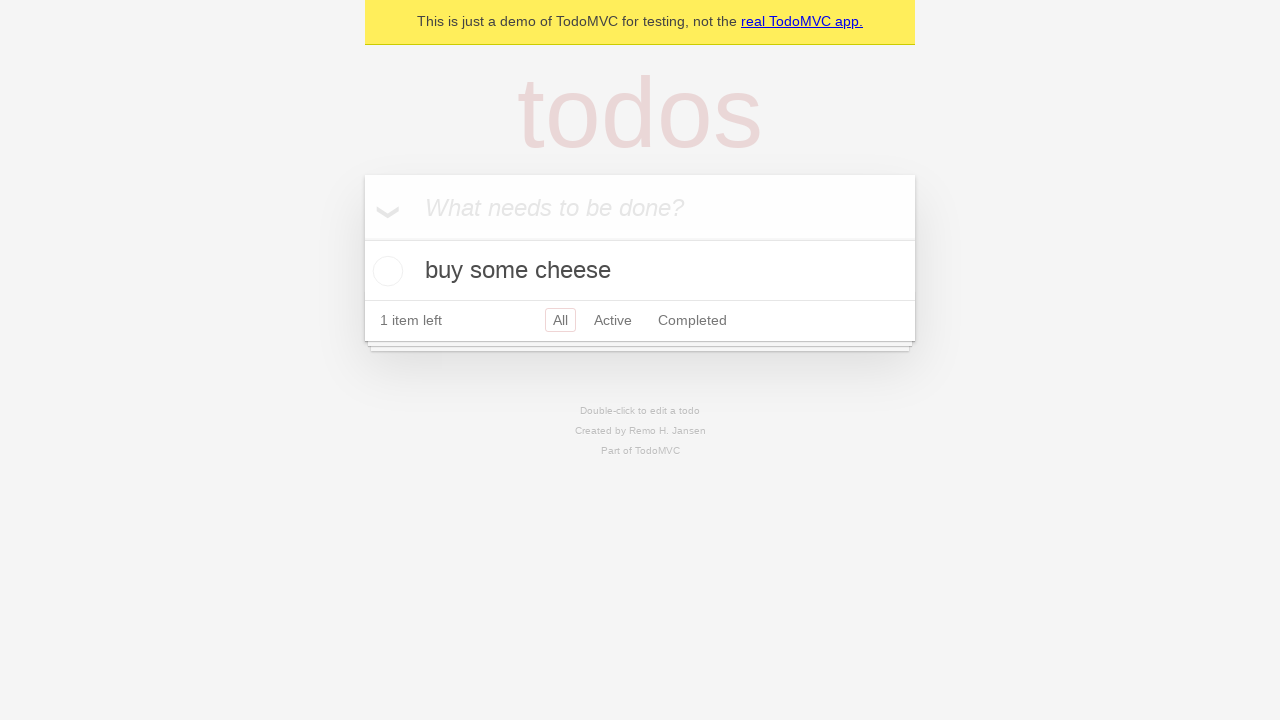

Filled todo input with 'feed the cat' on internal:attr=[placeholder="What needs to be done?"i]
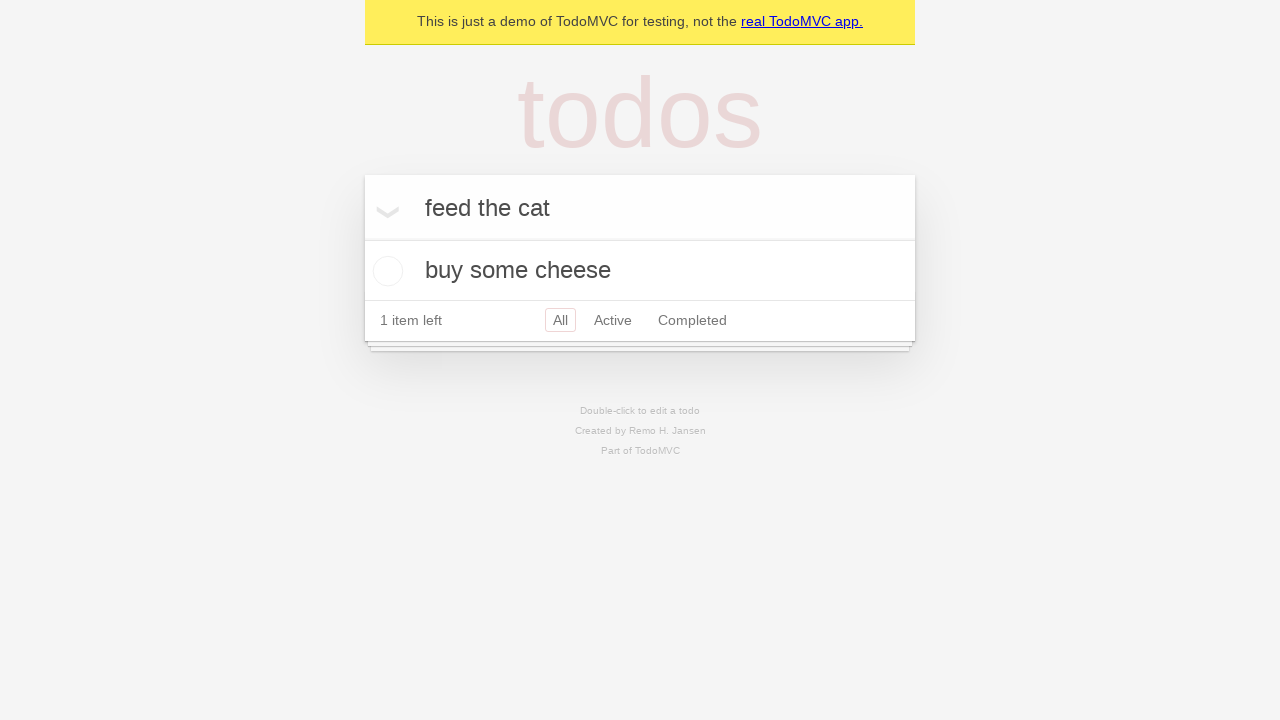

Pressed Enter to add second todo on internal:attr=[placeholder="What needs to be done?"i]
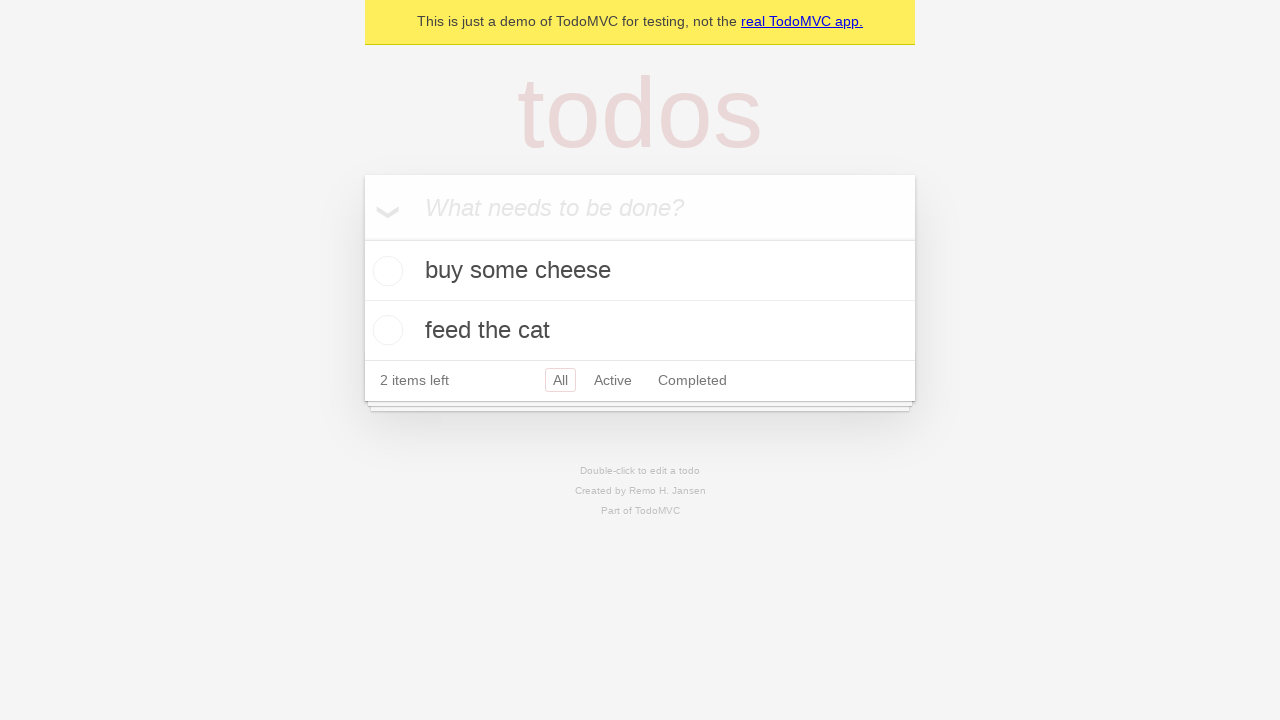

Filled todo input with 'book a doctors appointment' on internal:attr=[placeholder="What needs to be done?"i]
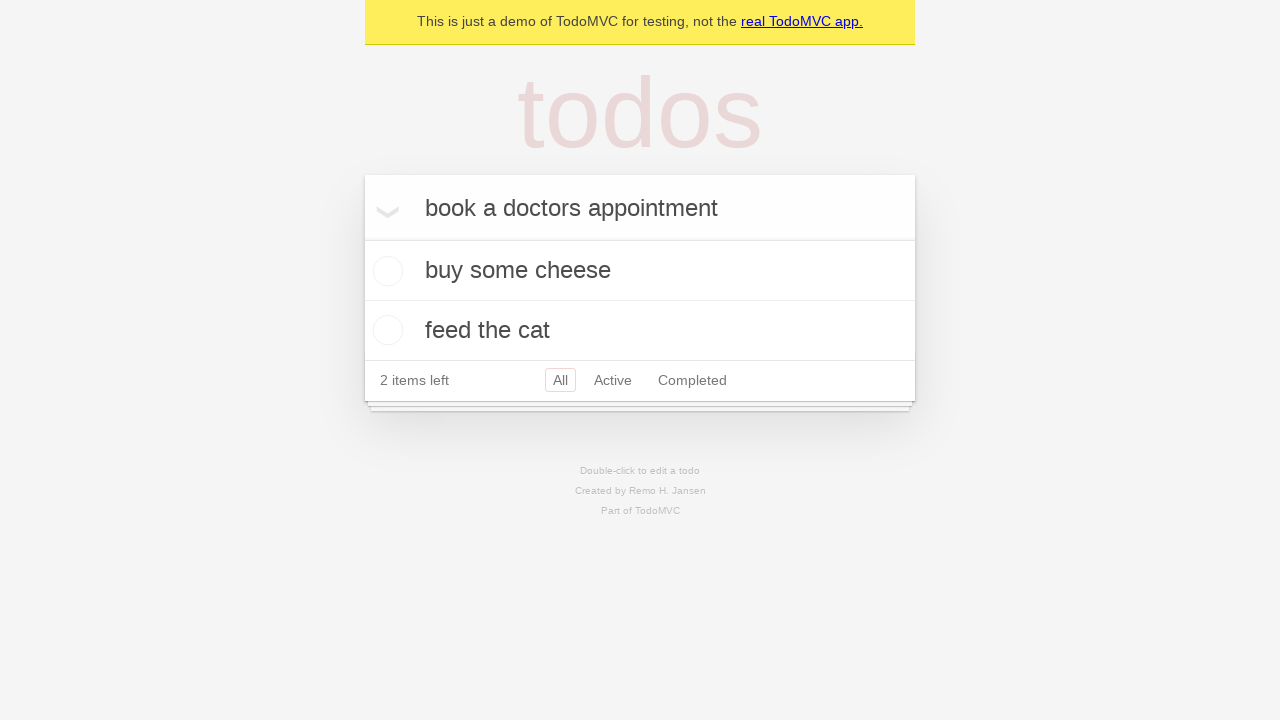

Pressed Enter to add third todo on internal:attr=[placeholder="What needs to be done?"i]
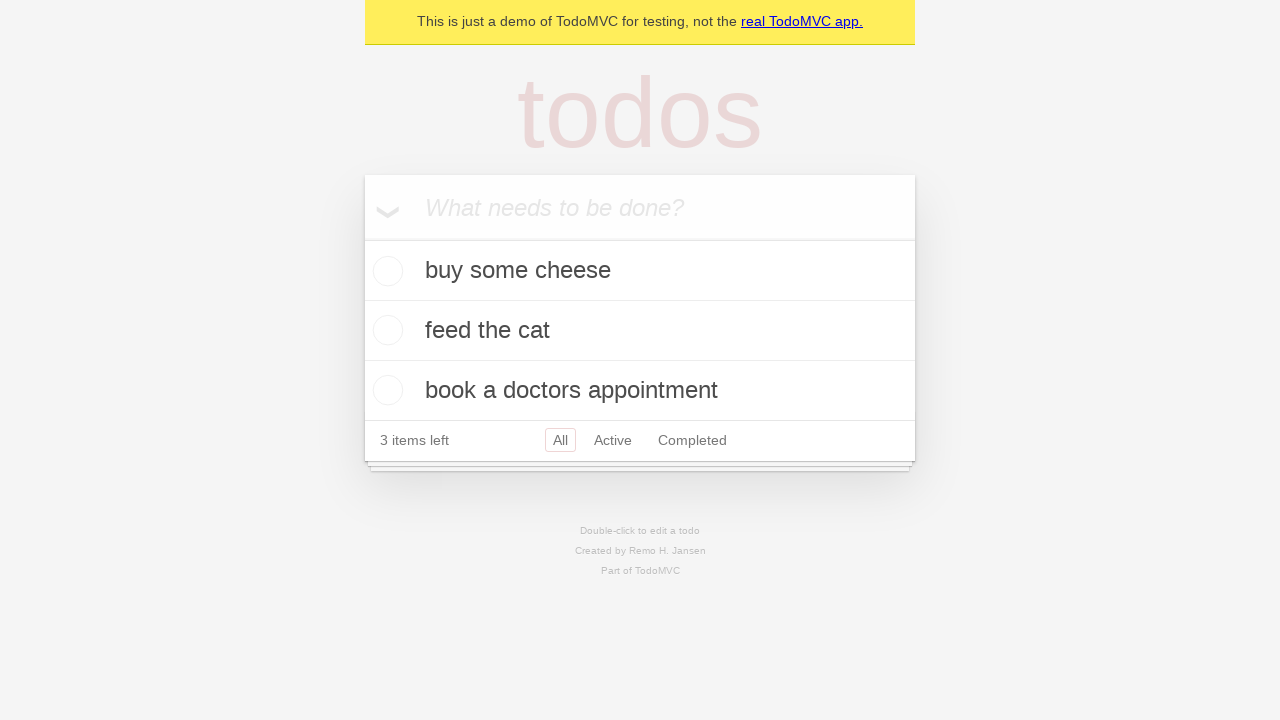

Checked 'Mark all as complete' checkbox to complete all todos at (362, 238) on internal:label="Mark all as complete"i
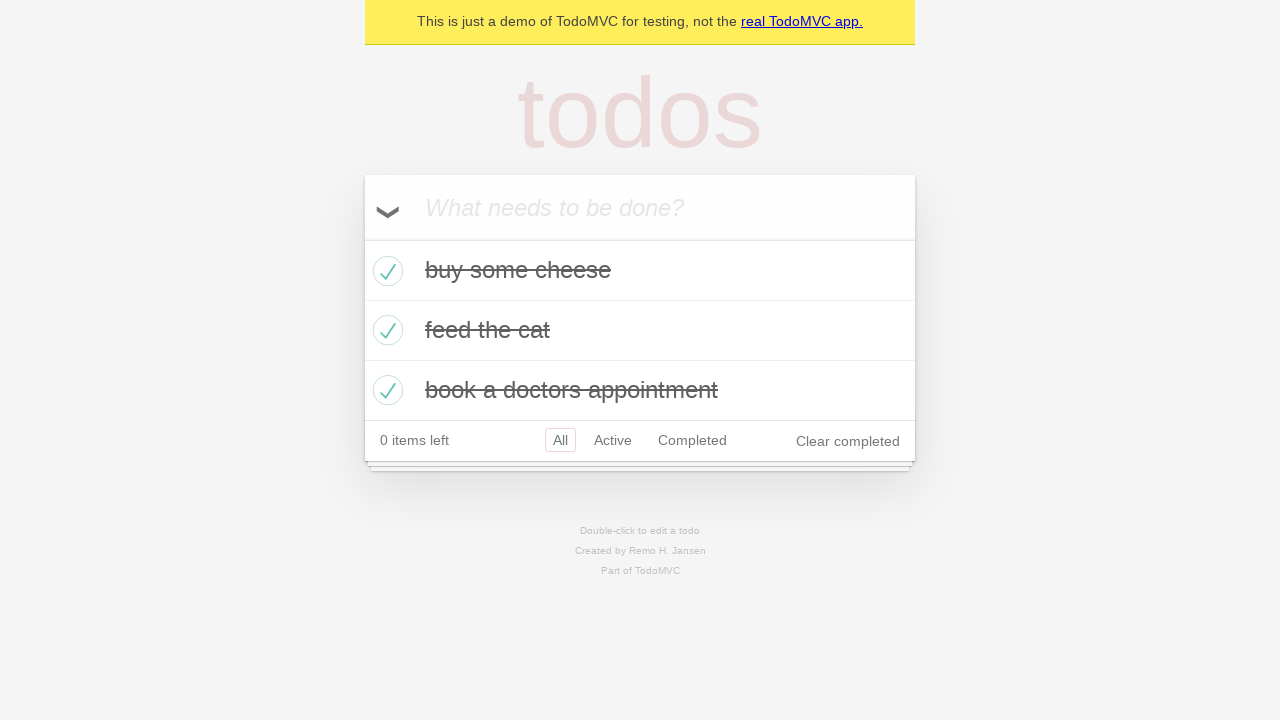

Unchecked the first todo item at (385, 271) on internal:testid=[data-testid="todo-item"s] >> nth=0 >> internal:role=checkbox
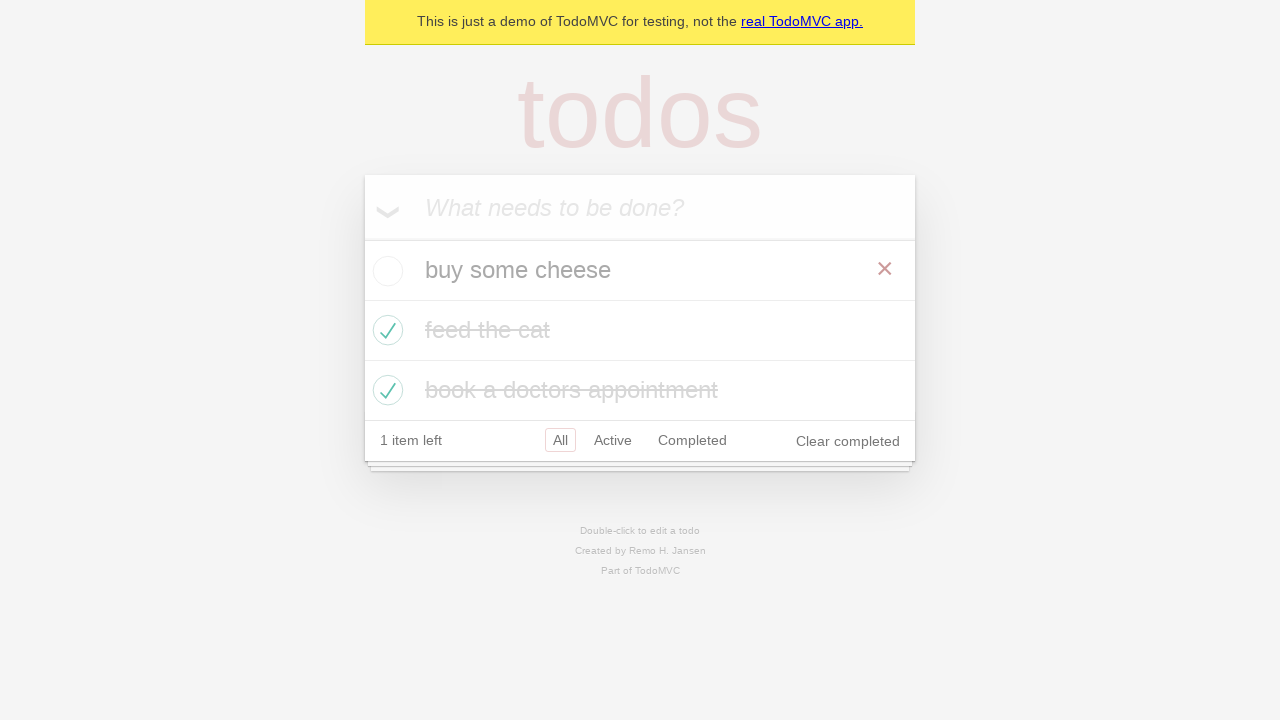

Checked the first todo item again at (385, 271) on internal:testid=[data-testid="todo-item"s] >> nth=0 >> internal:role=checkbox
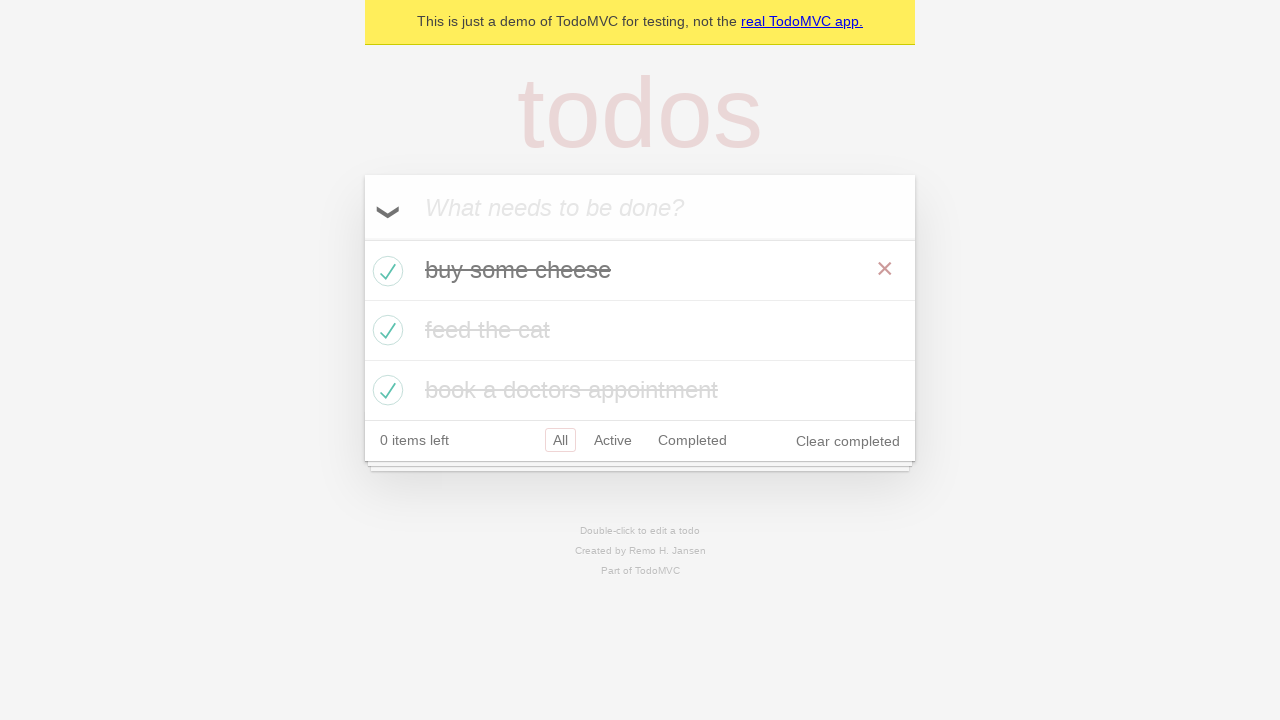

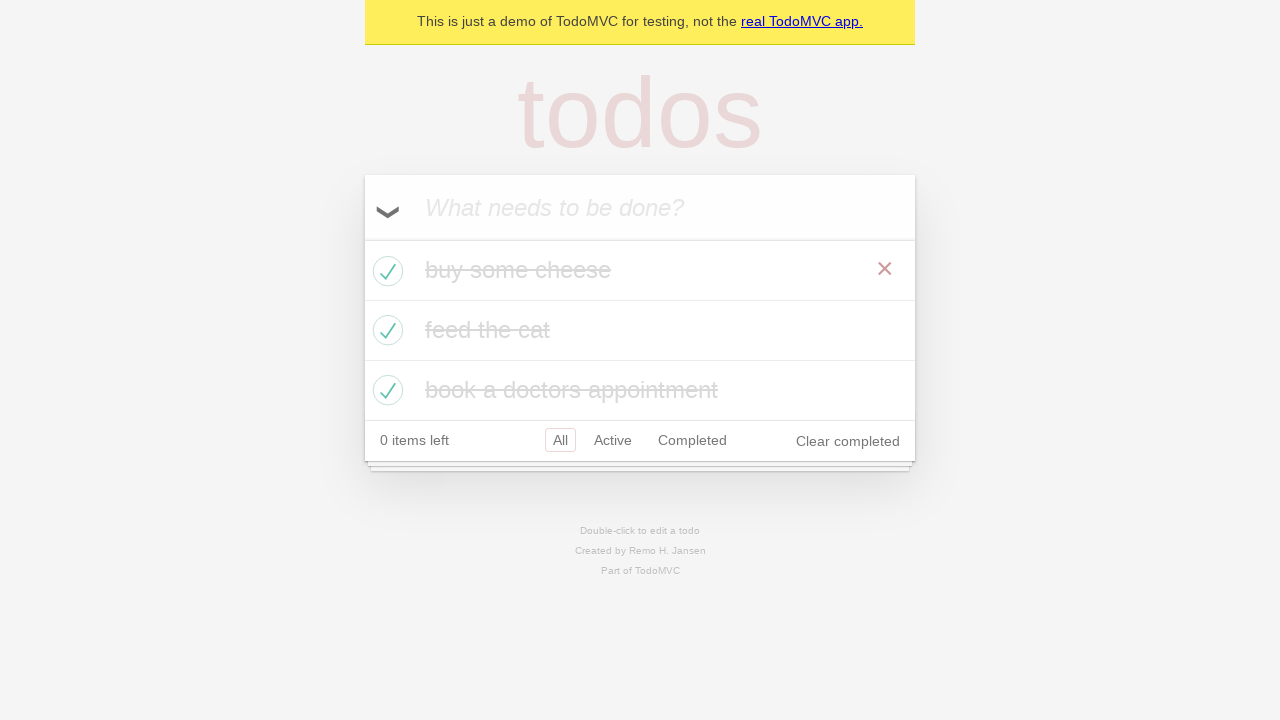